Tests enrollment form by filling account details and verifying error message for non-enrolled accounts

Starting URL: https://secure08ea.chase.com/web/auth/enrollment#/enroll/onlineEnrollment/gettingStarted/index?LOB=

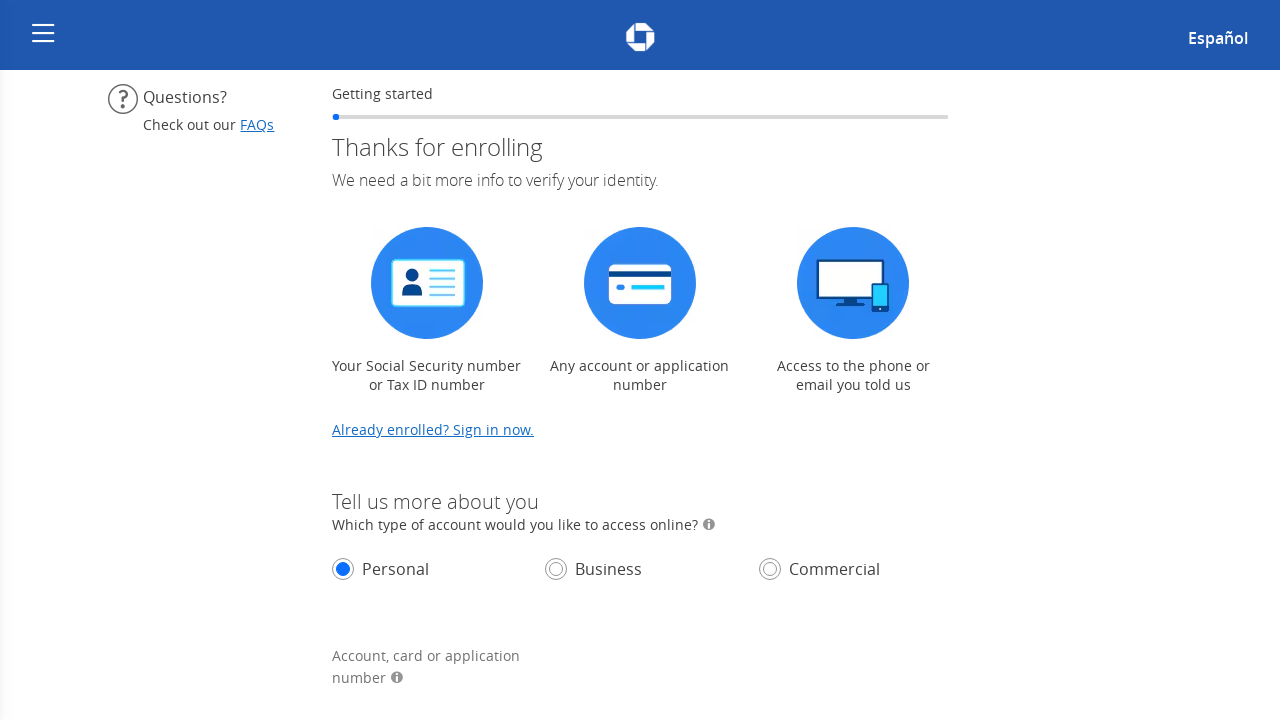

Filled account identifier field with '44444444444444' on //*[@id='accountIdentifier-text-validate-input-field']
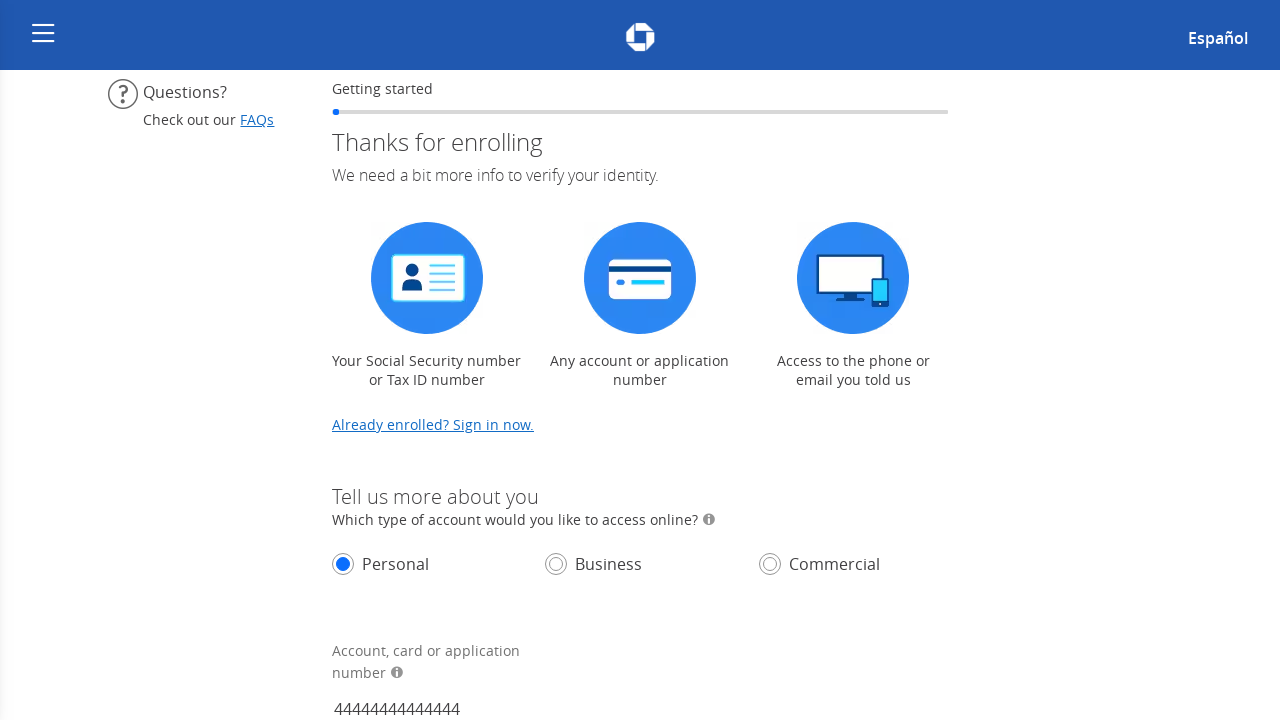

Filled social security number field with '987654321' on //*[@id='socialSecurityNumber-text-validate-input-field']
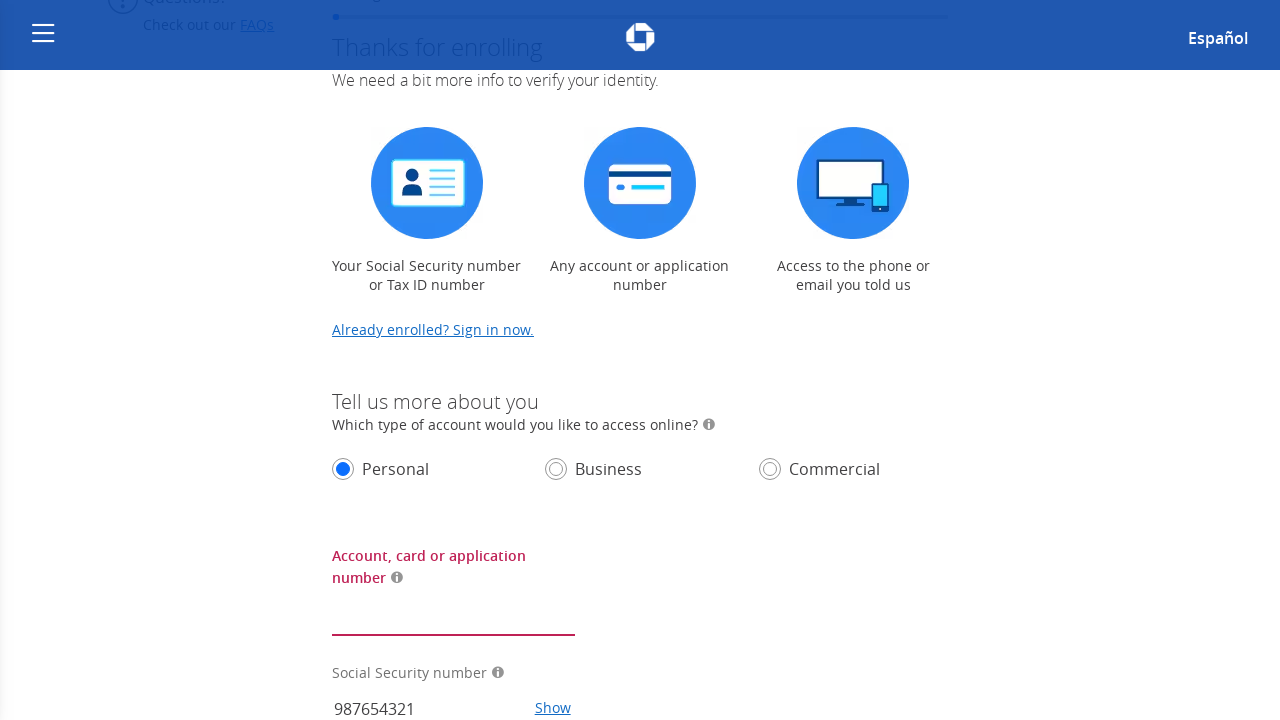

Filled username field with 'testuser456' on //*[@id='userId-text-validate-input-field']
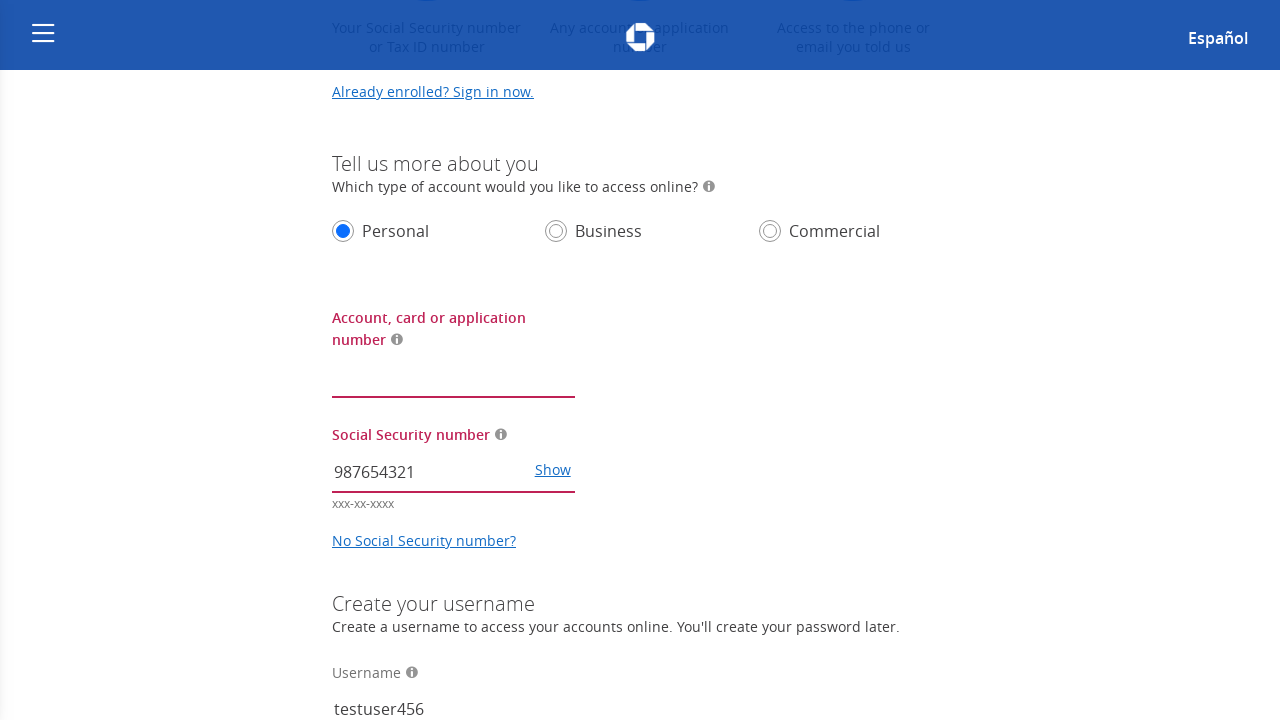

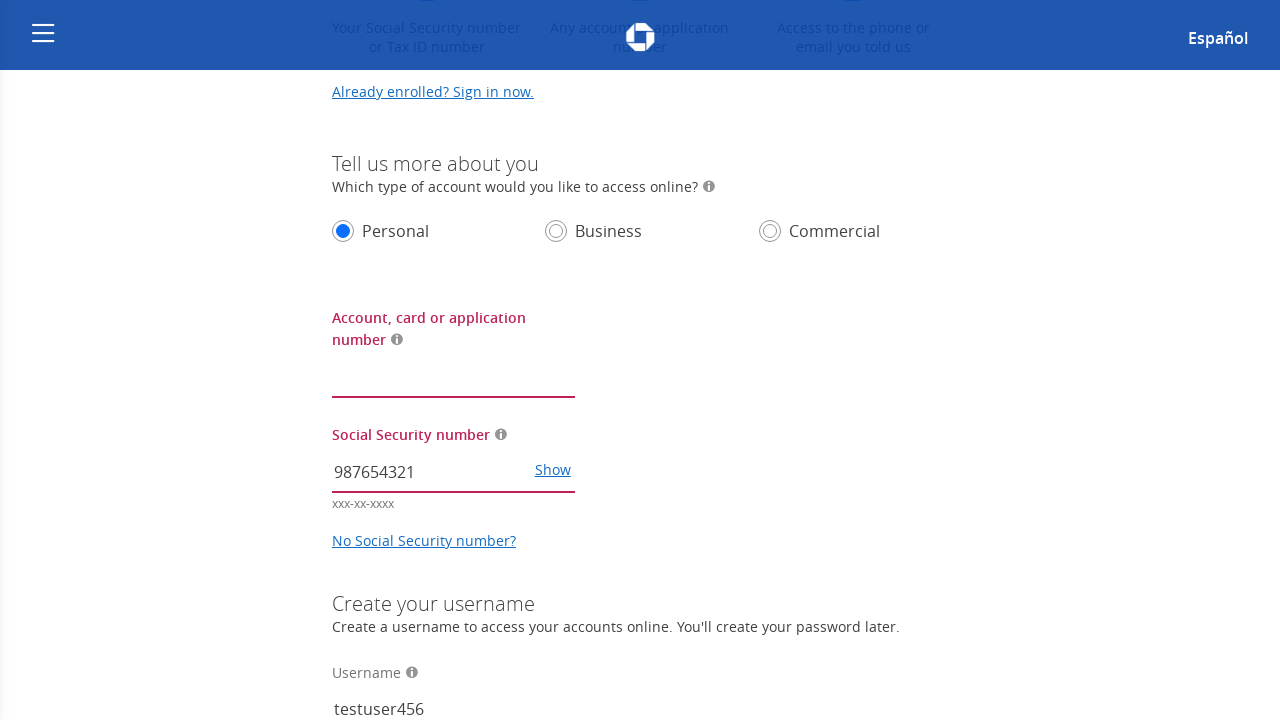